Prints the entire Employee Basic Table content without using any loops by getting the tbody text

Starting URL: http://automationbykrishna.com

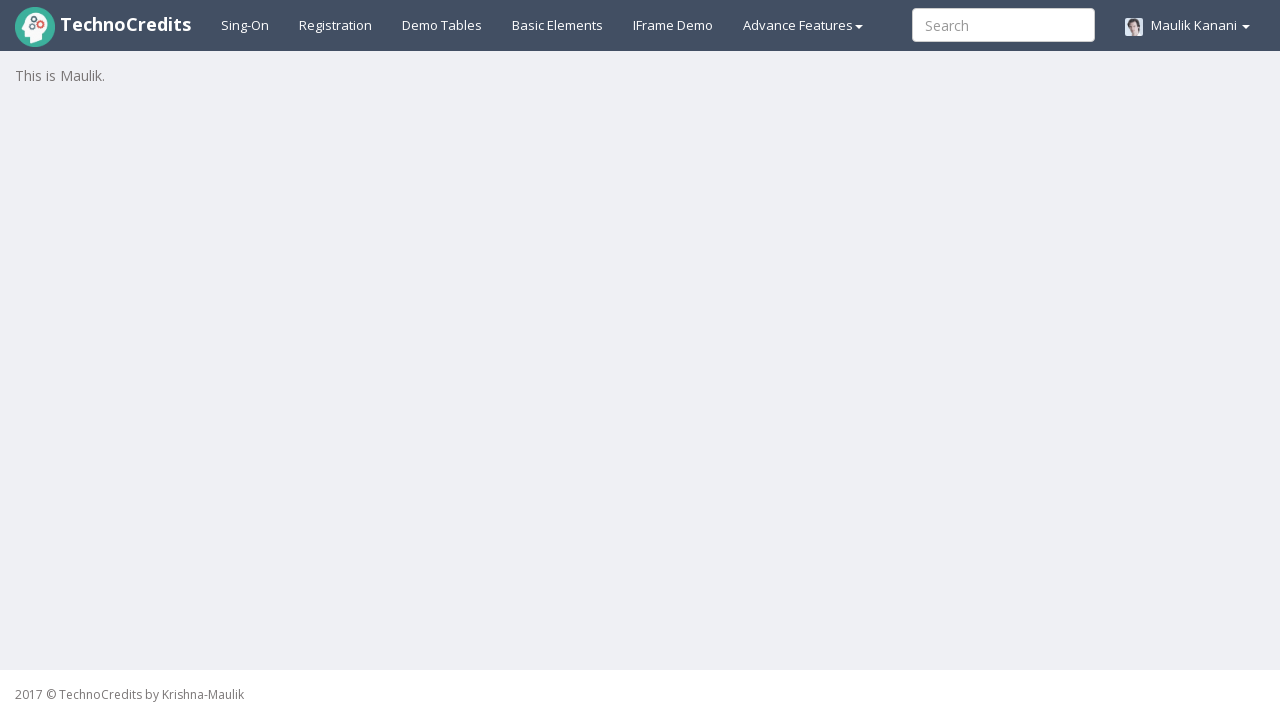

Clicked on Demo Tables tab at (442, 25) on xpath=//a[@id='demotable']
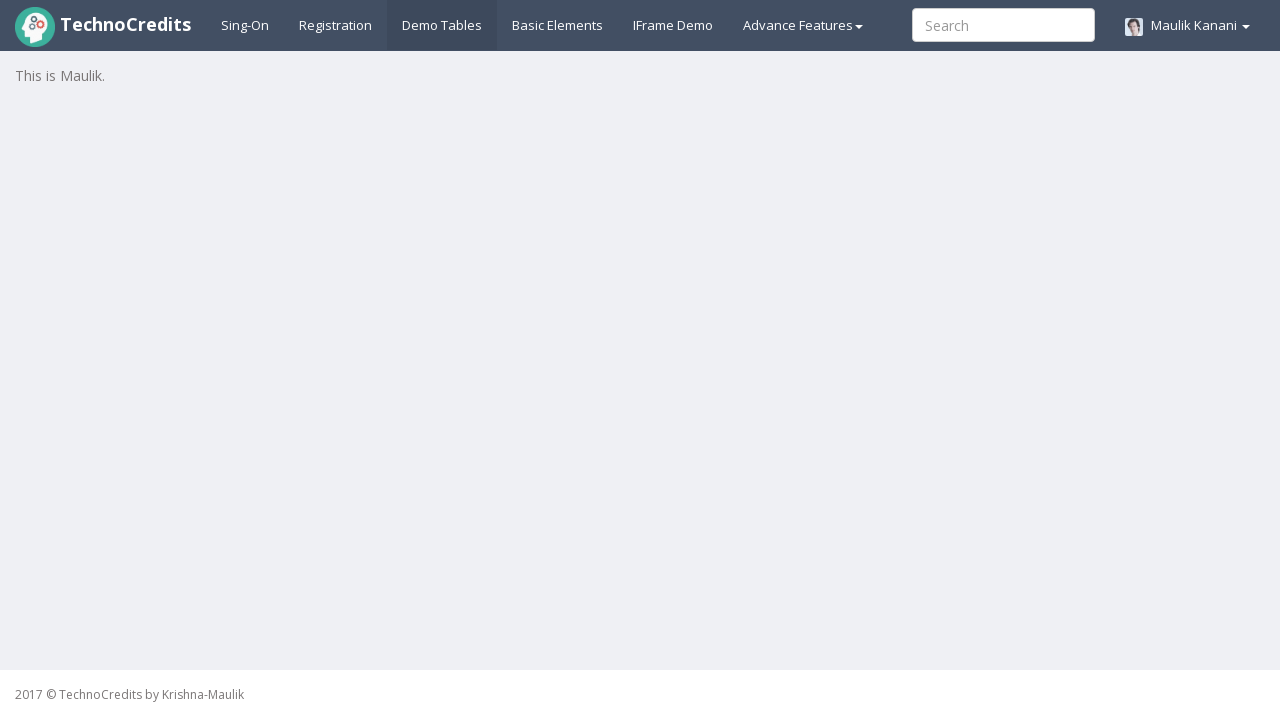

Employee Basic Table loaded
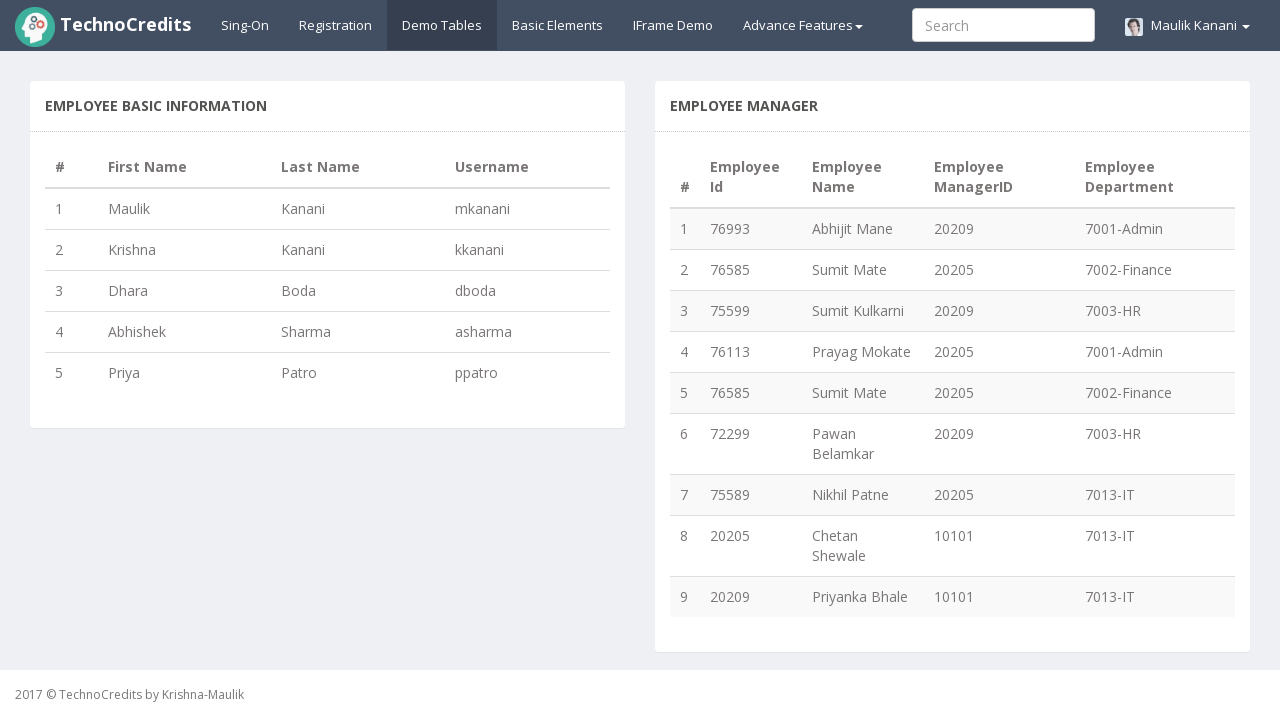

Retrieved entire Employee Basic Table content from tbody
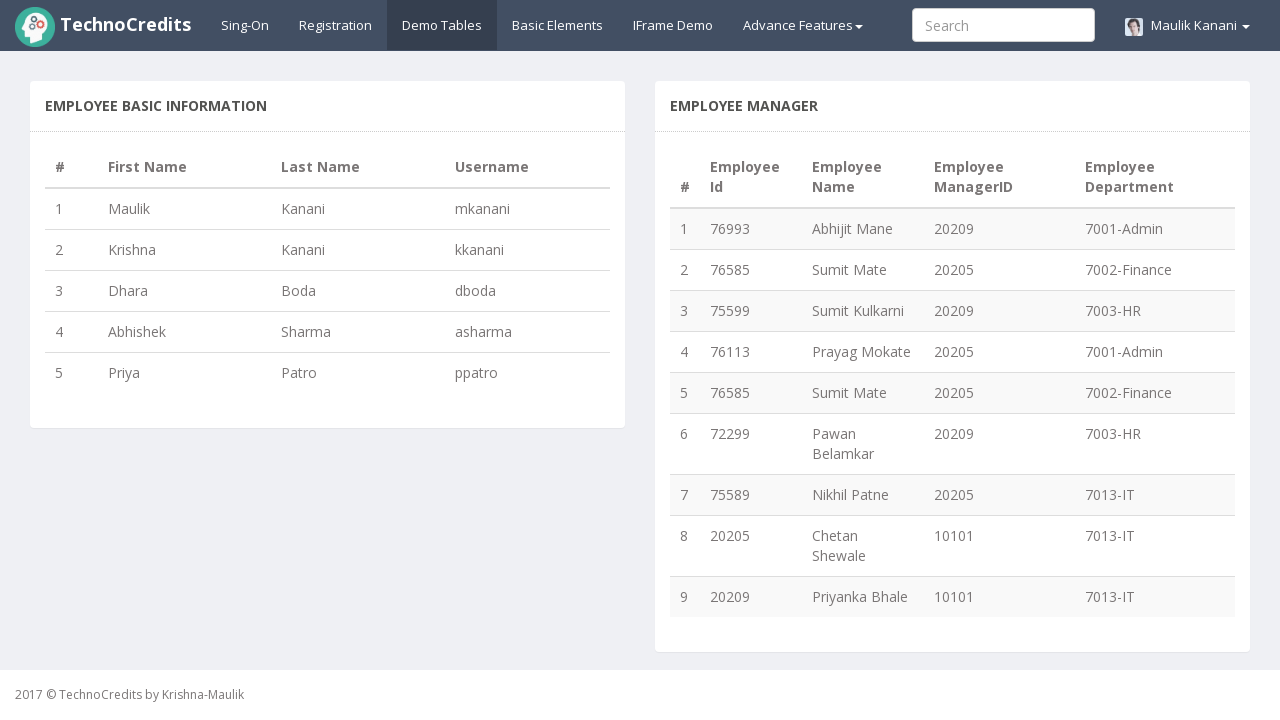

Printed entire Employee Basic Table content without using loops
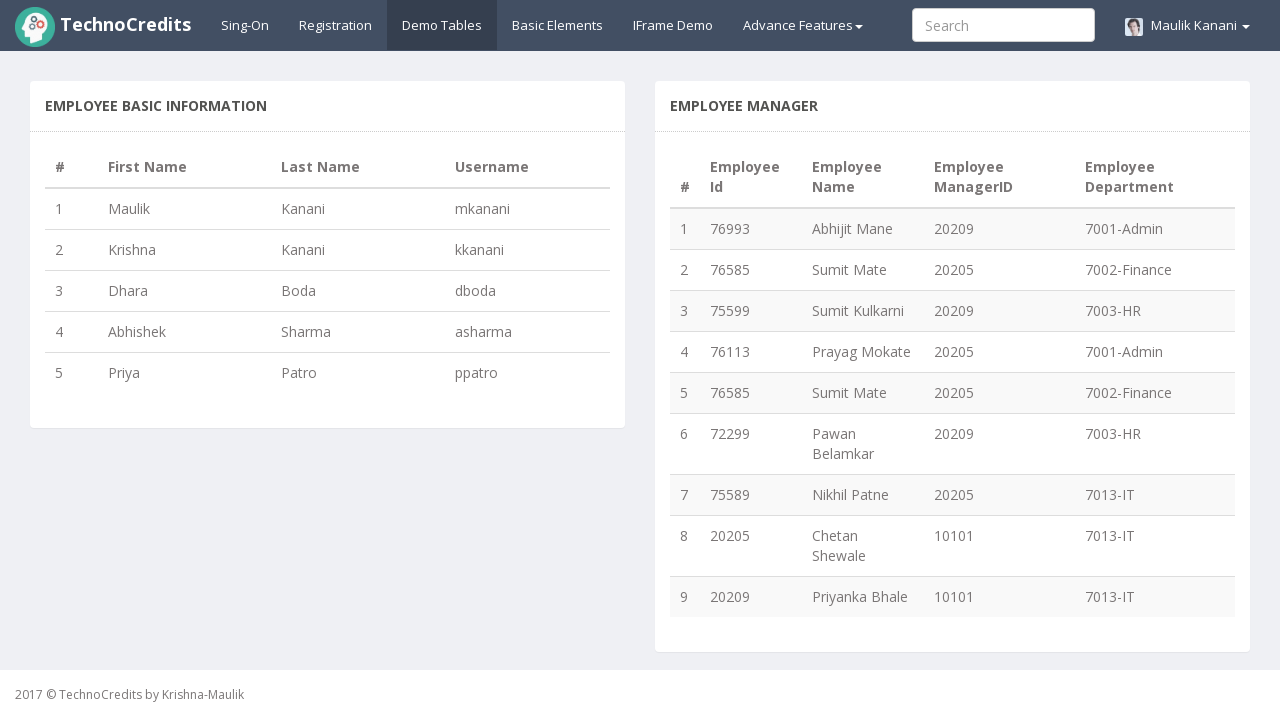

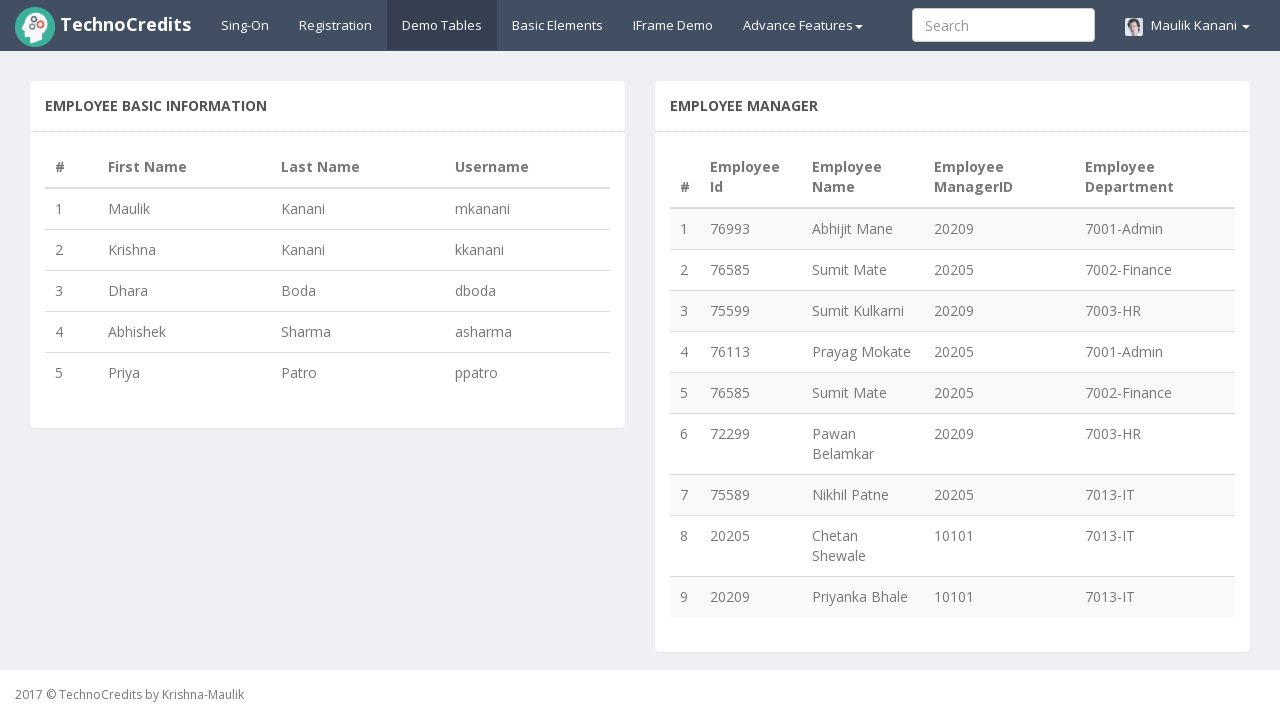